Tests the simple dropdown element by verifying all available options match expected values

Starting URL: https://loopcamp.vercel.app/dropdown.html

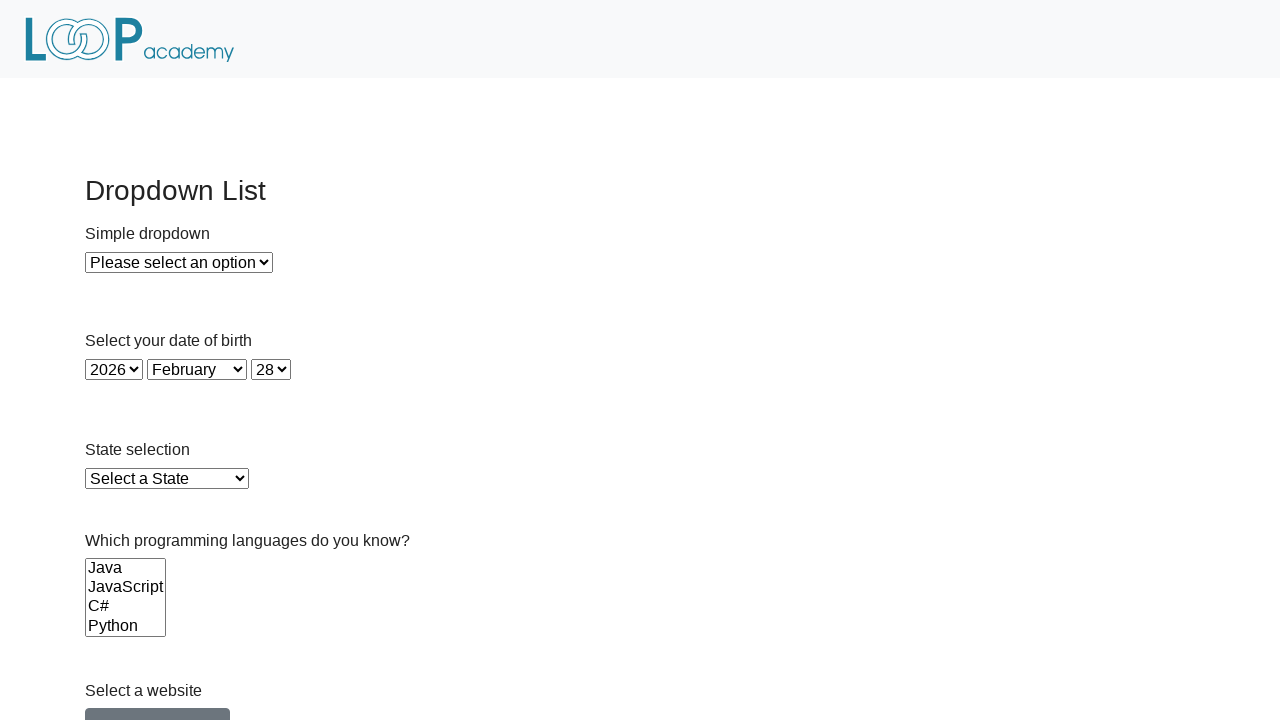

Navigated to dropdown test page
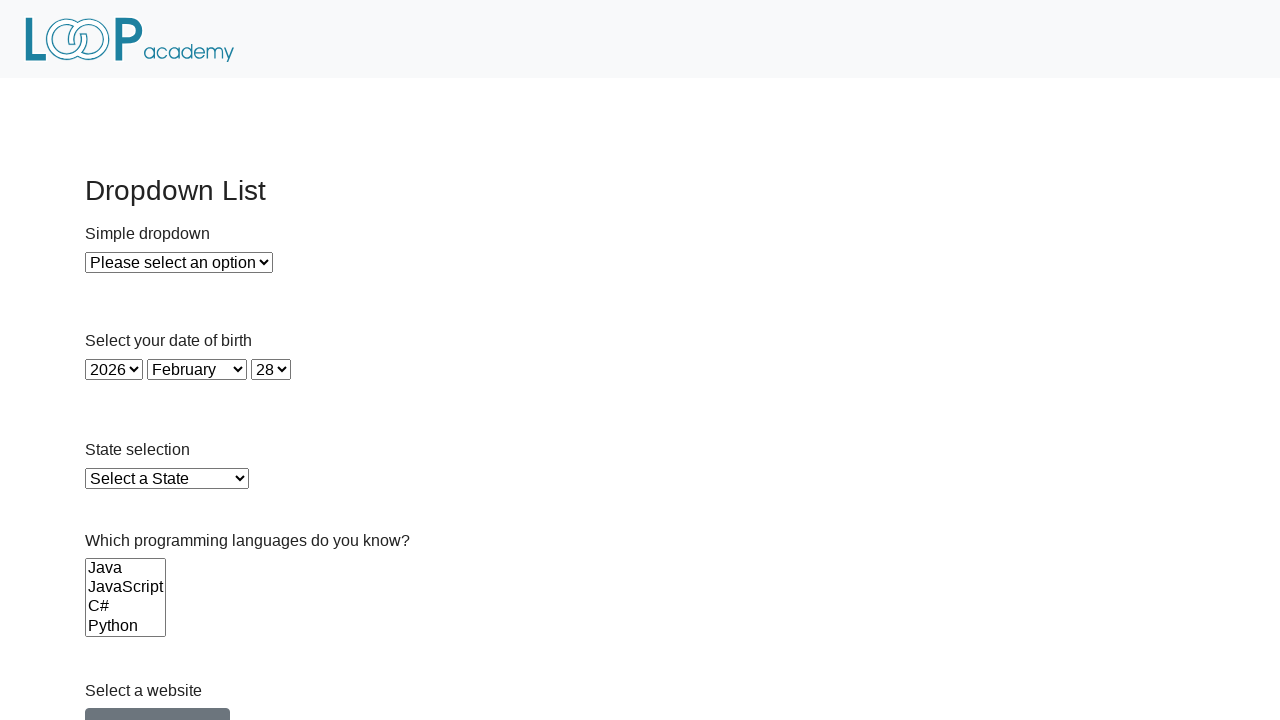

Located dropdown element with id 'dropdown'
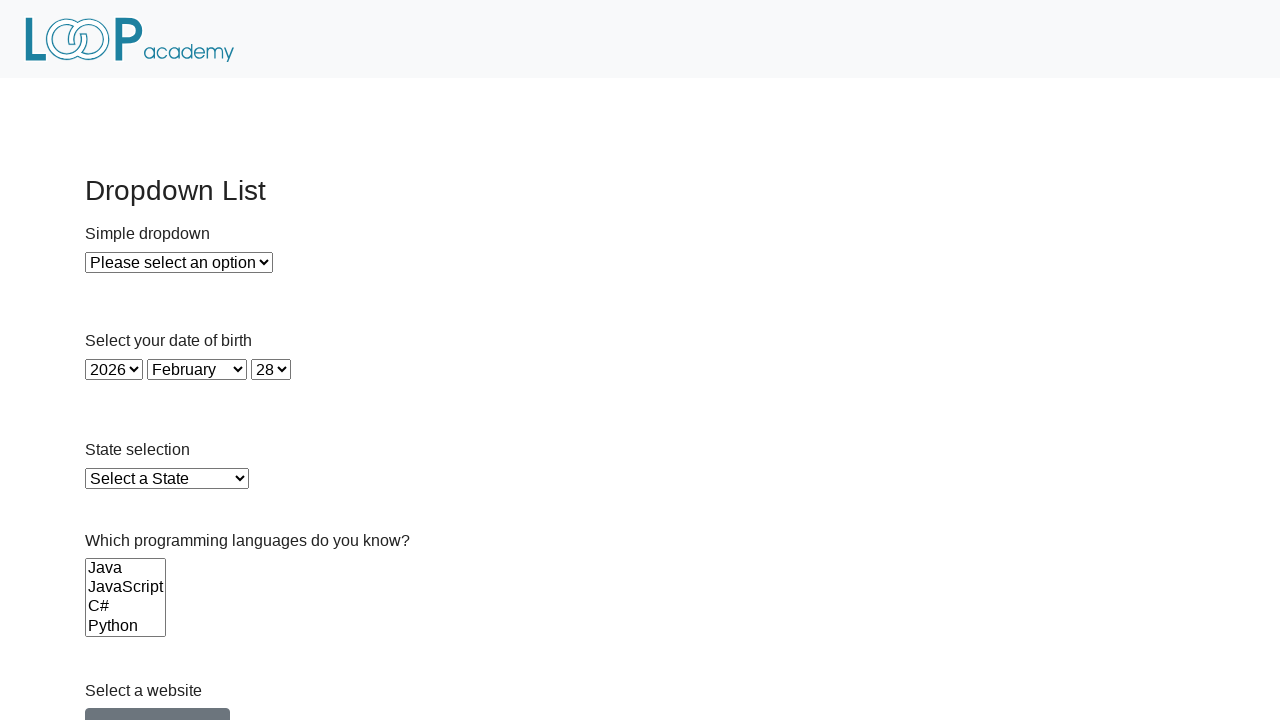

Retrieved all option elements from dropdown
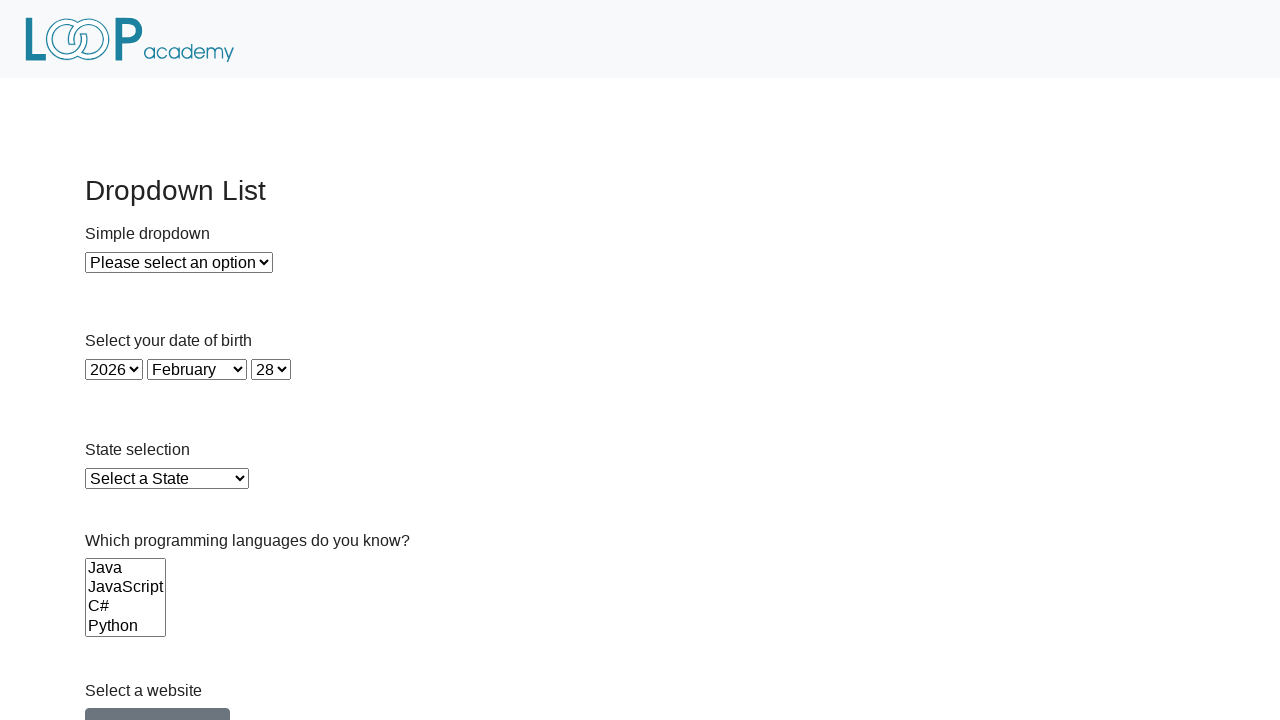

Verified option 0 text content matches expected value 'Please select an option'
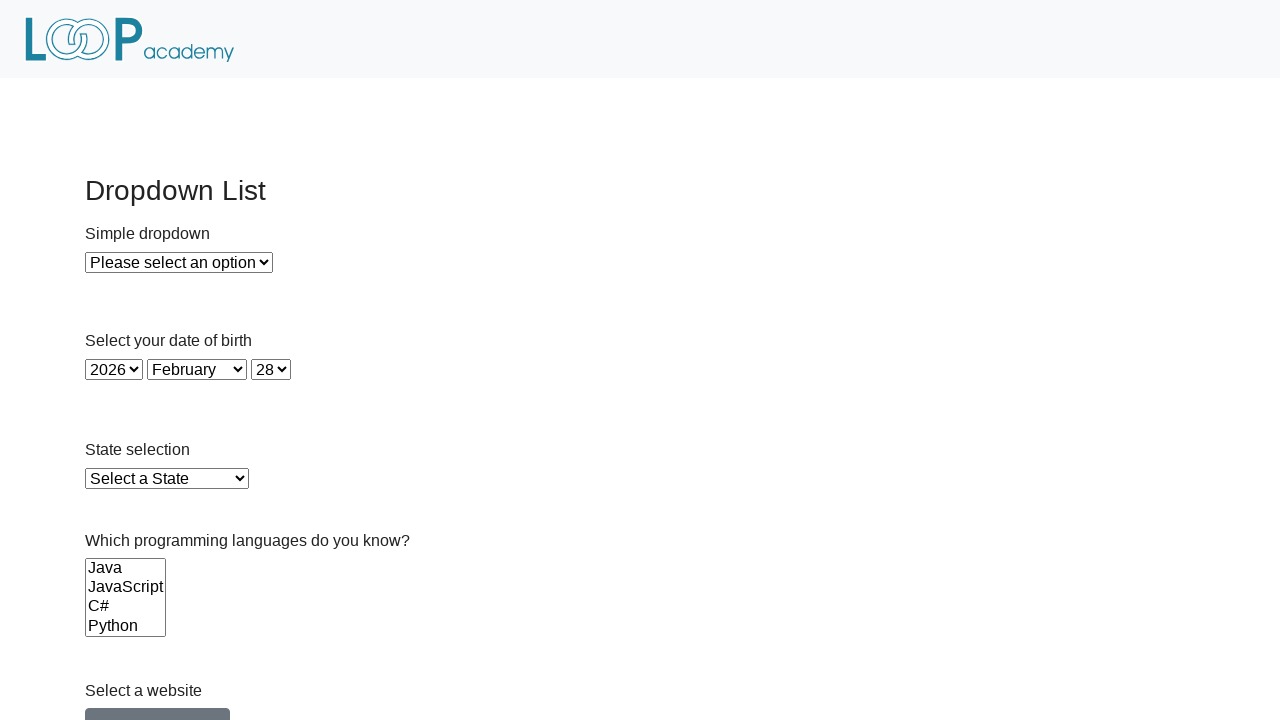

Verified option 1 text content matches expected value 'Option 1'
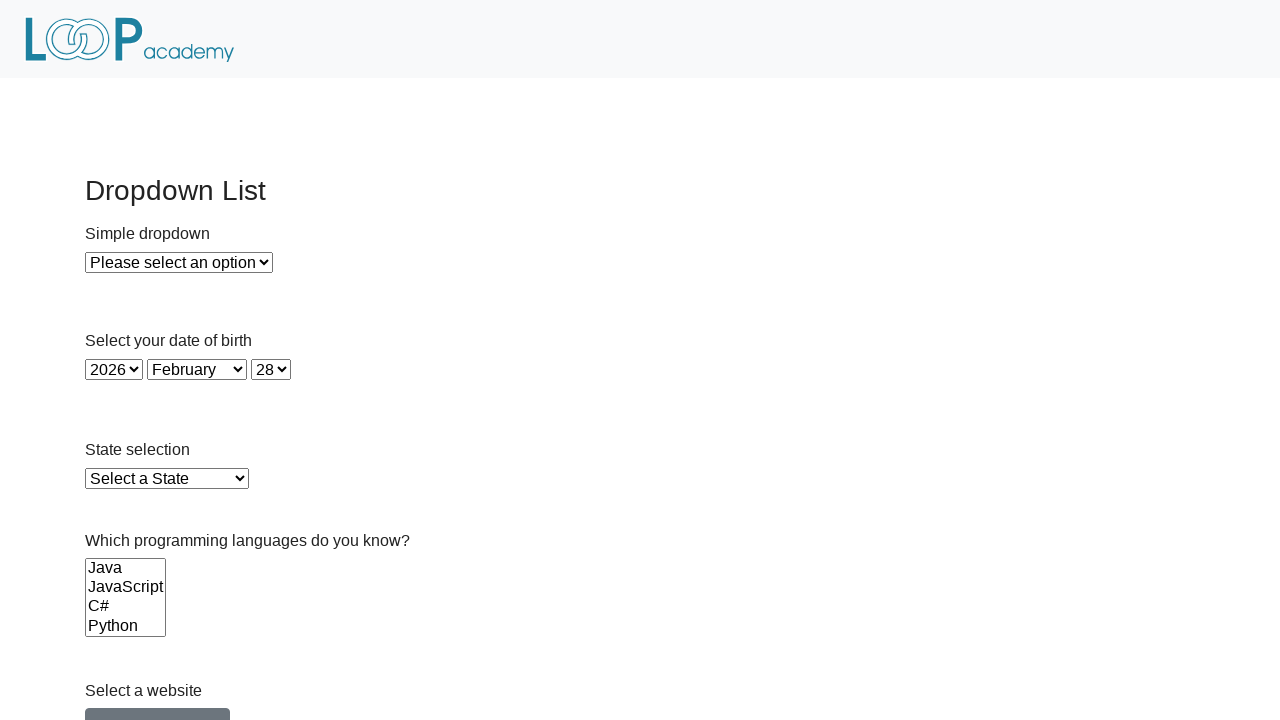

Verified option 2 text content matches expected value 'Option 2'
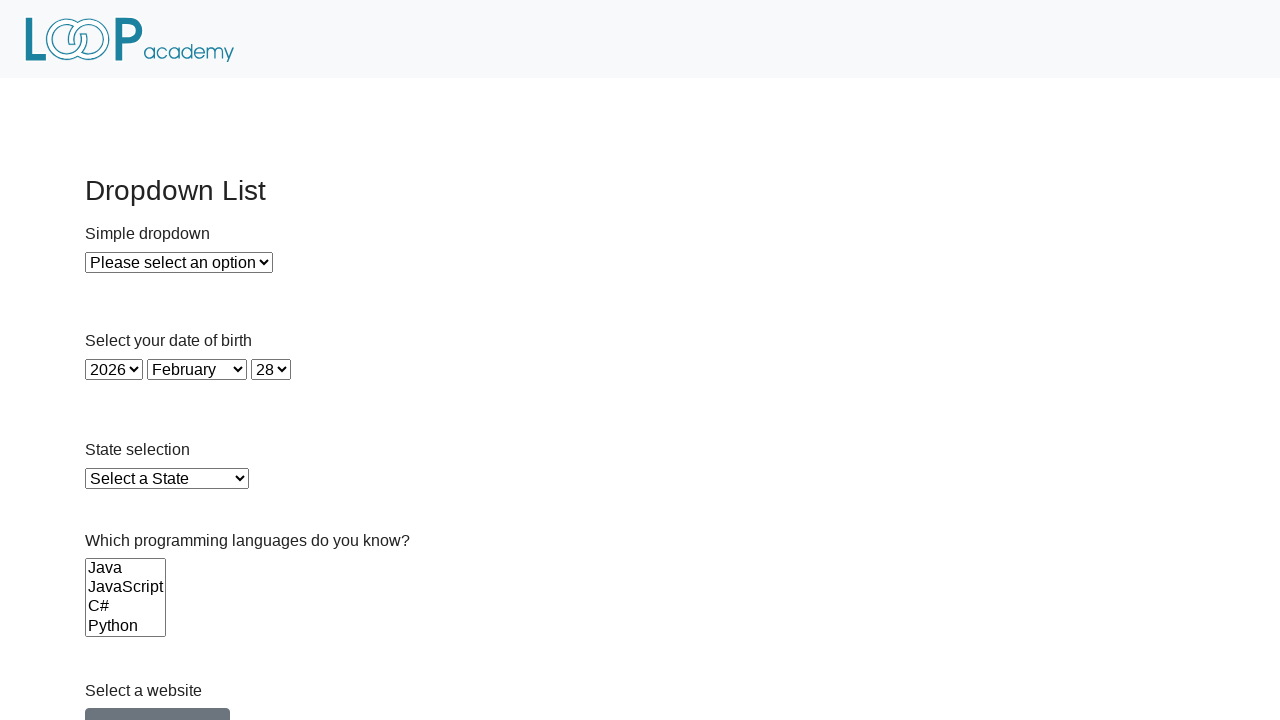

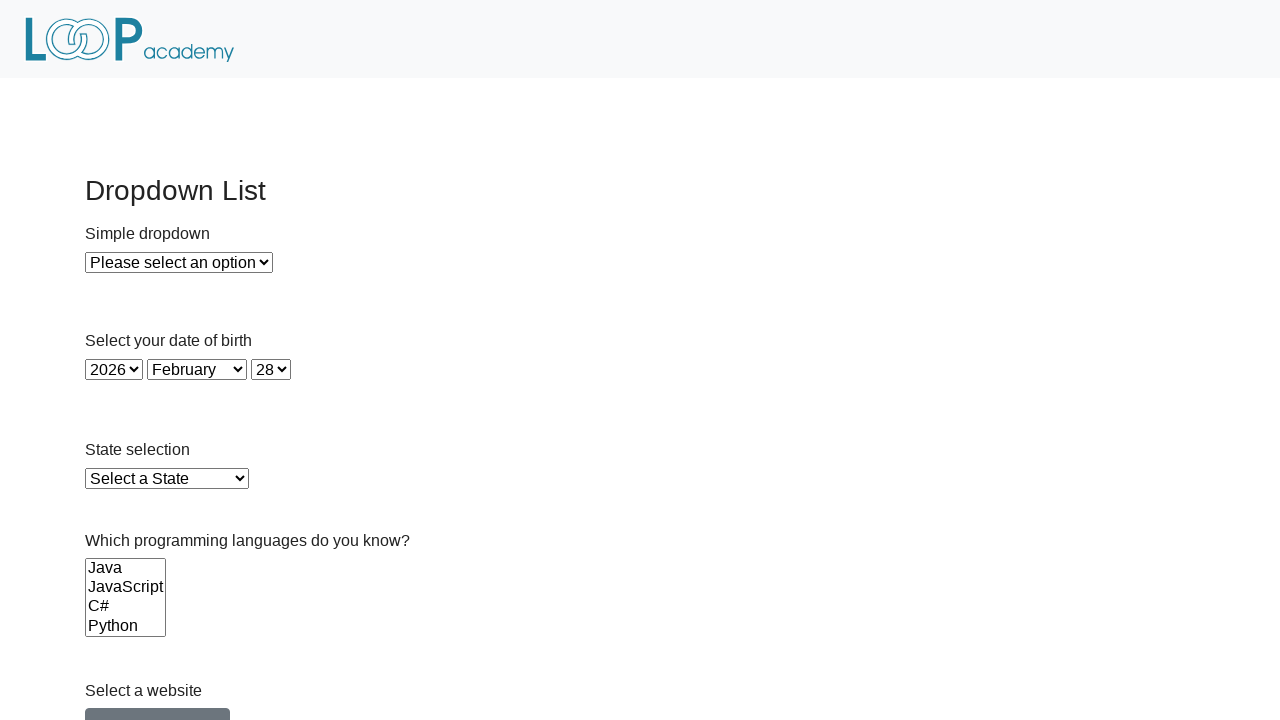